Tests editing an existing todo item by double-clicking, clearing the text, entering a new value, and verifying the update

Starting URL: https://demo.playwright.dev/todomvc

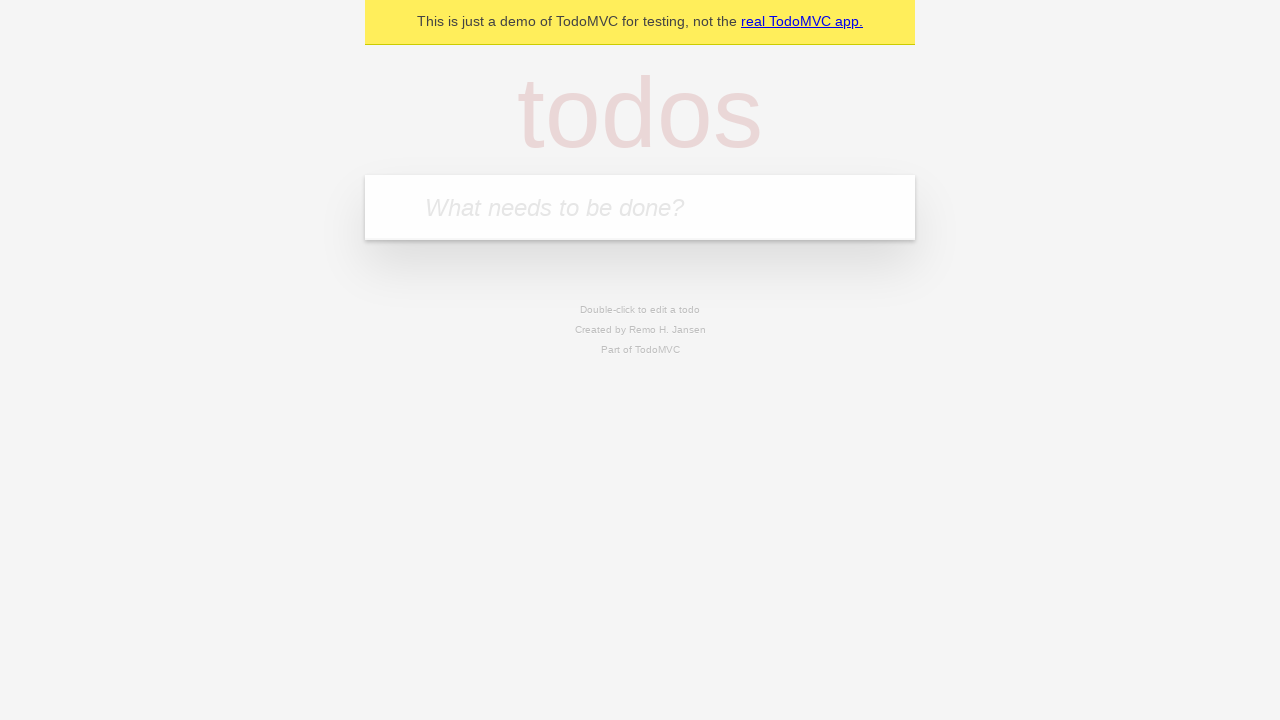

Filled todo input field with 'Original task' on internal:attr=[placeholder="What needs to be done?"i]
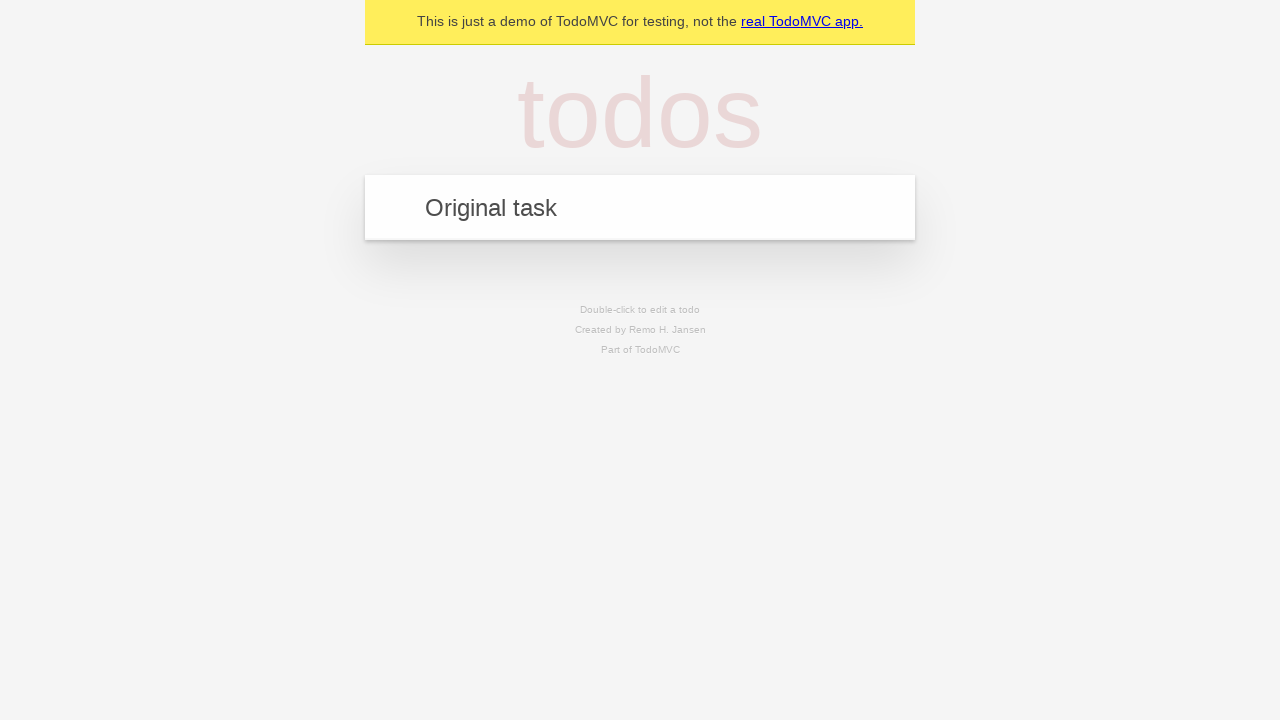

Pressed Enter to create the todo item on internal:attr=[placeholder="What needs to be done?"i]
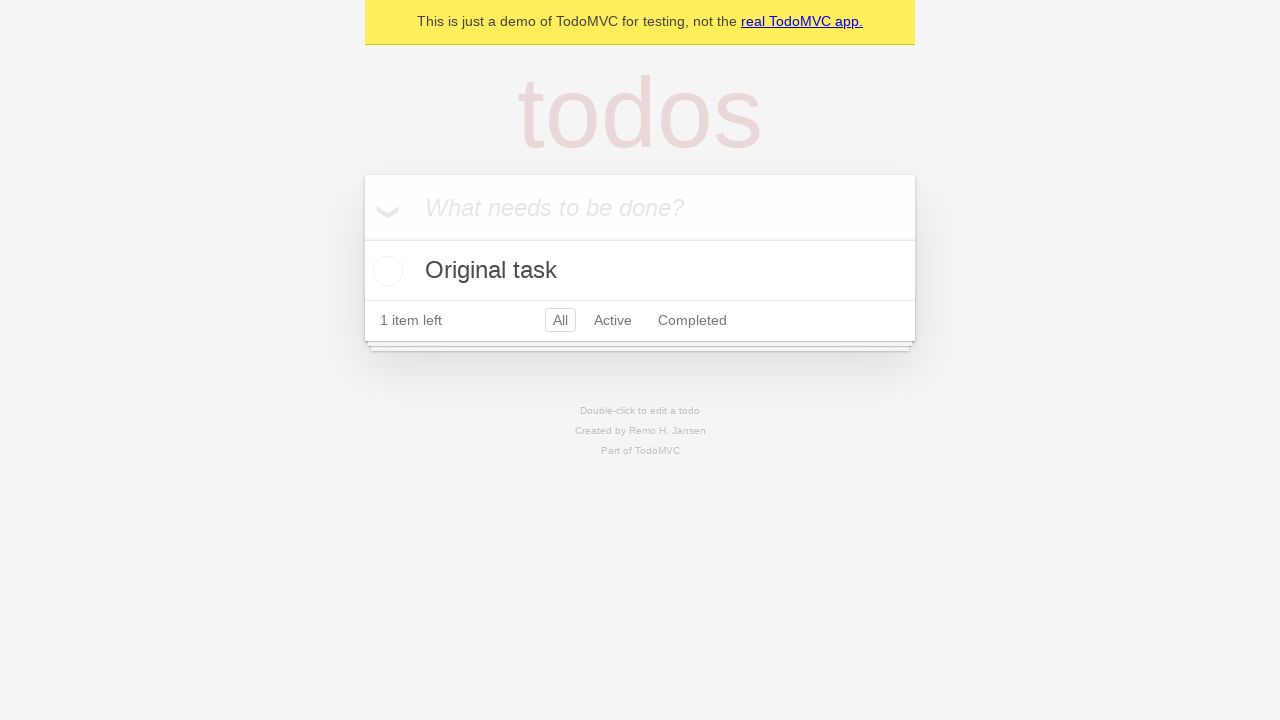

Todo item appeared in the list
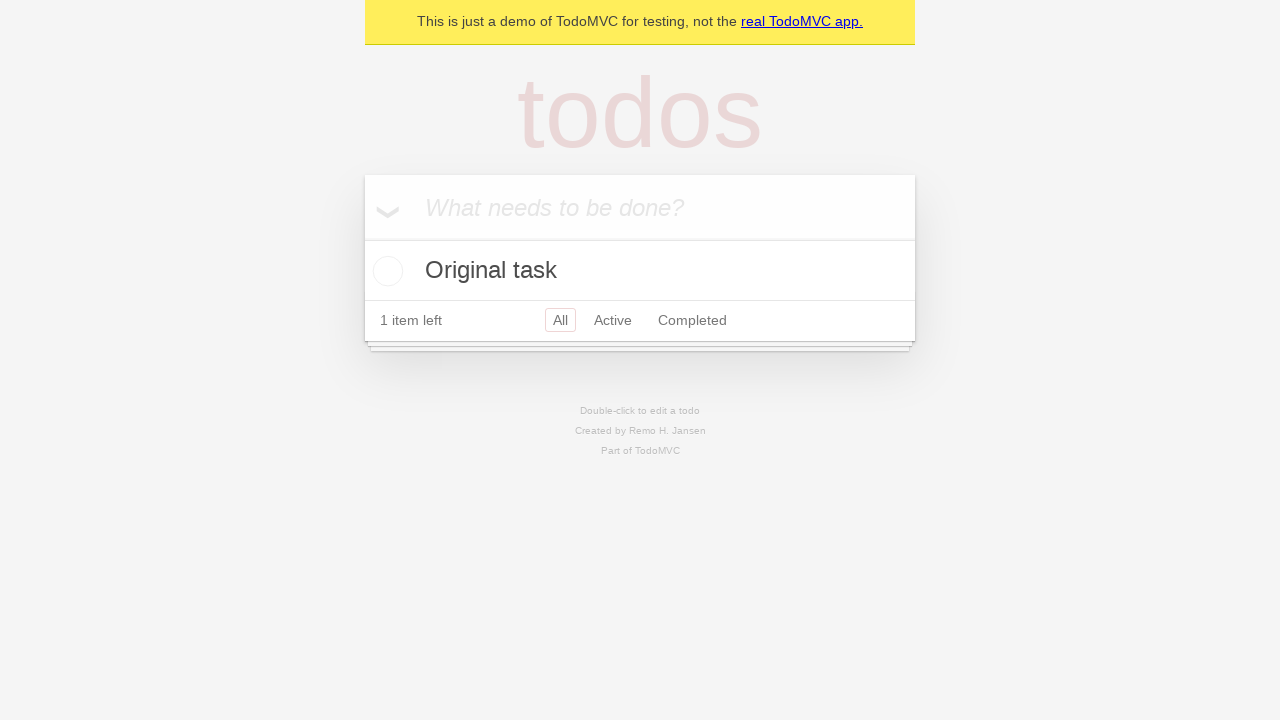

Double-clicked on todo title to enter edit mode at (640, 271) on internal:testid=[data-testid="todo-title"s]
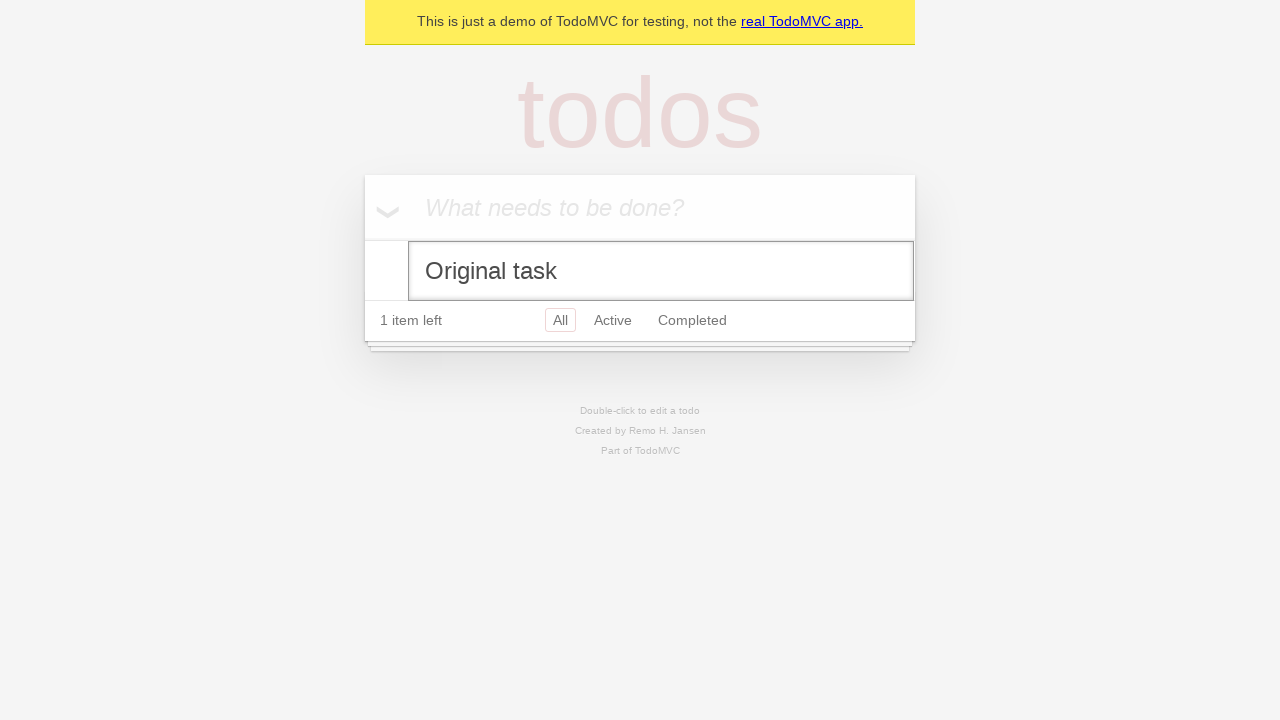

Cleared the edit textbox on internal:role=textbox[name="Edit"i]
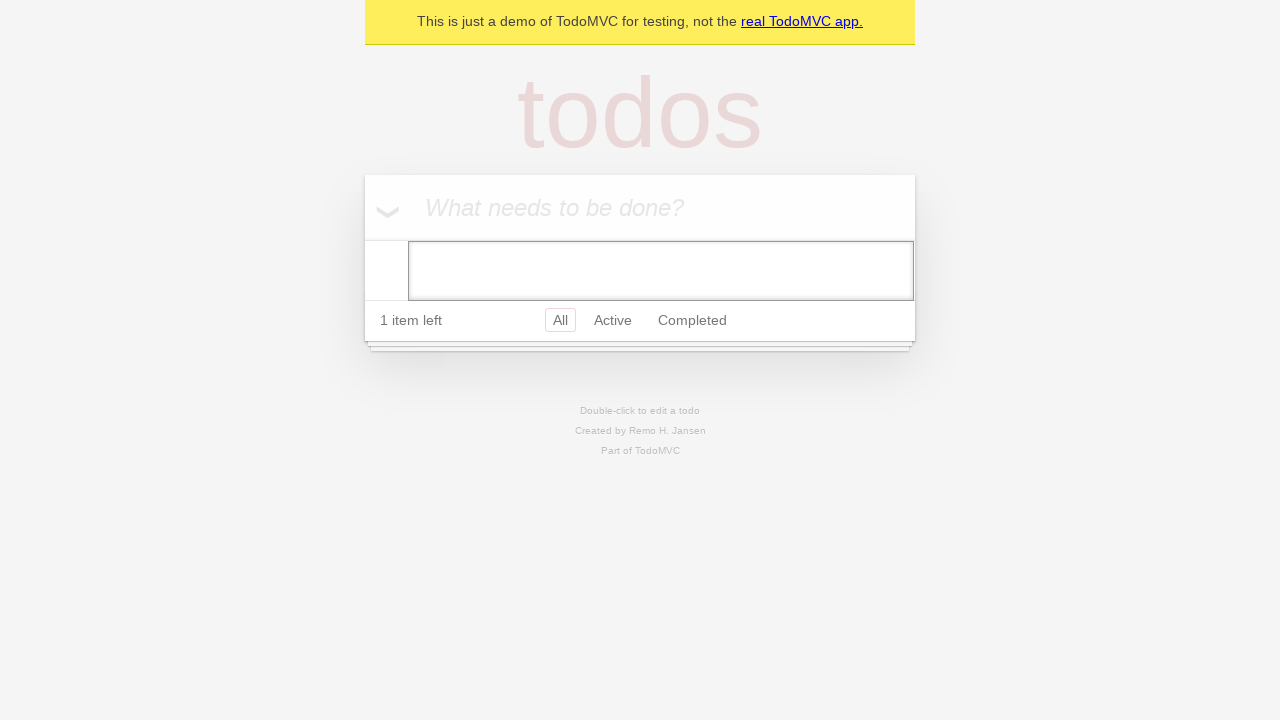

Filled edit textbox with 'Updated task' on internal:role=textbox[name="Edit"i]
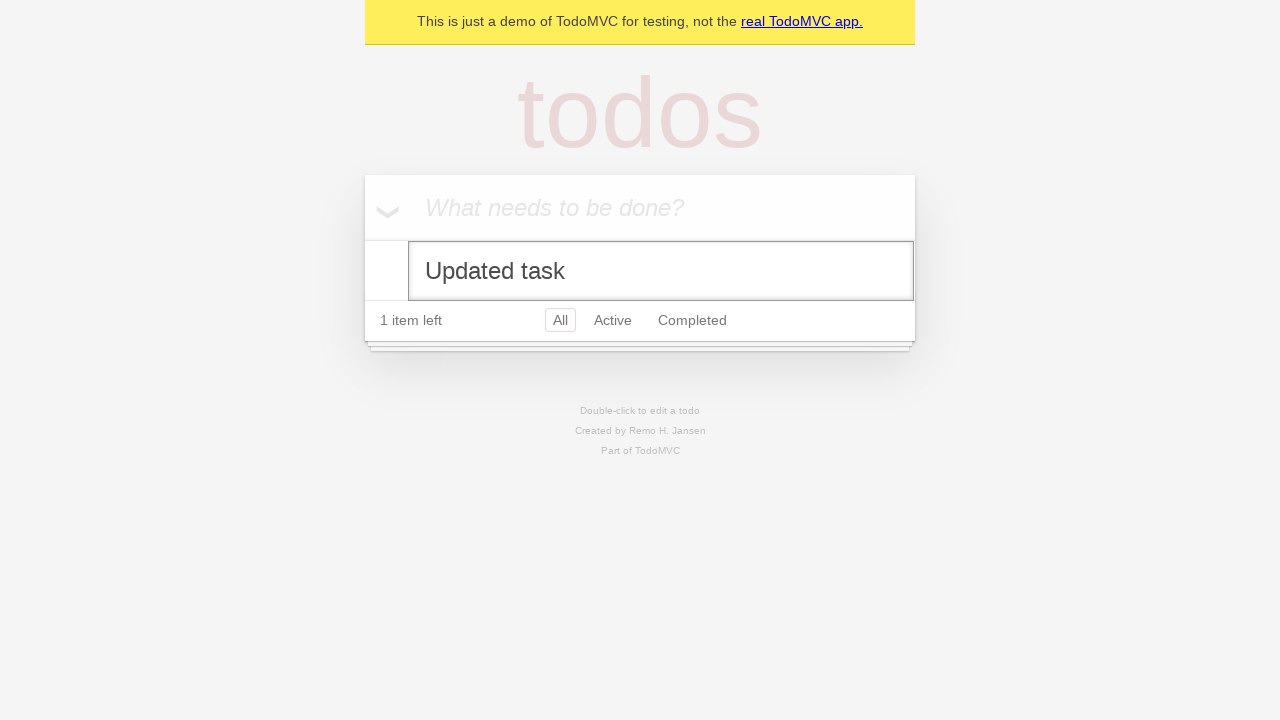

Pressed Enter to confirm the edited todo on internal:role=textbox[name="Edit"i]
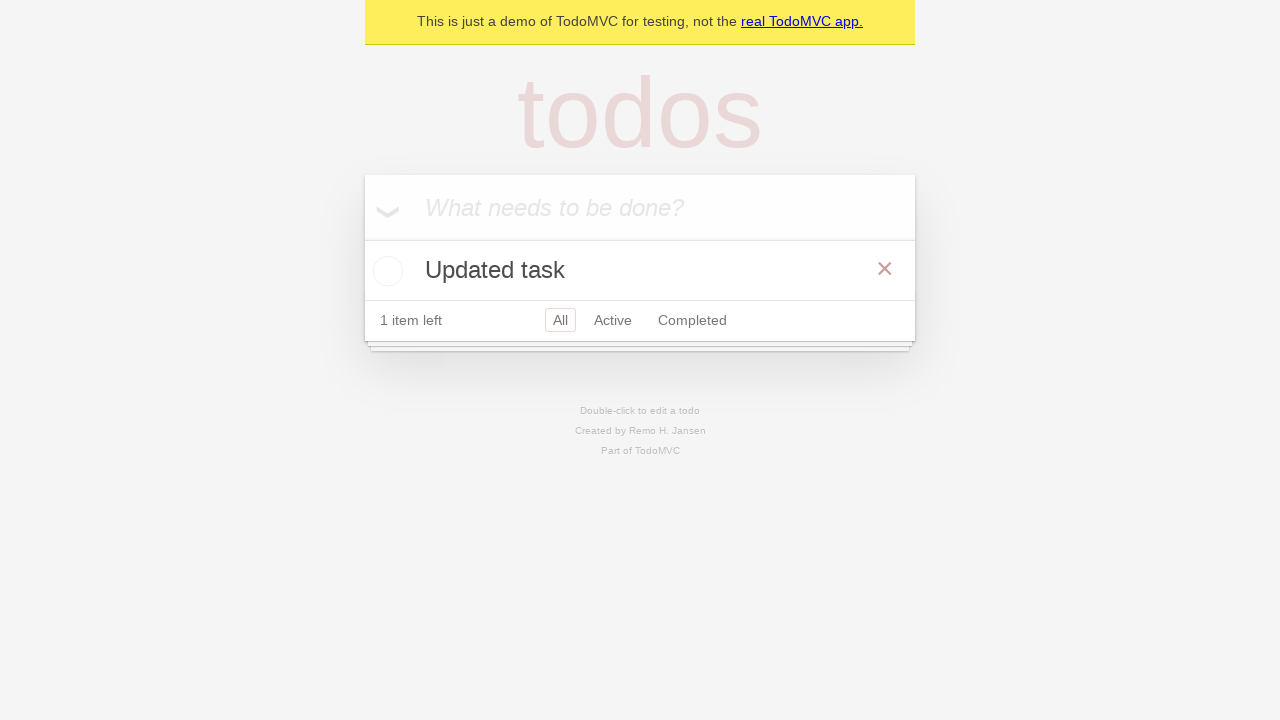

Updated todo item is displayed with new text
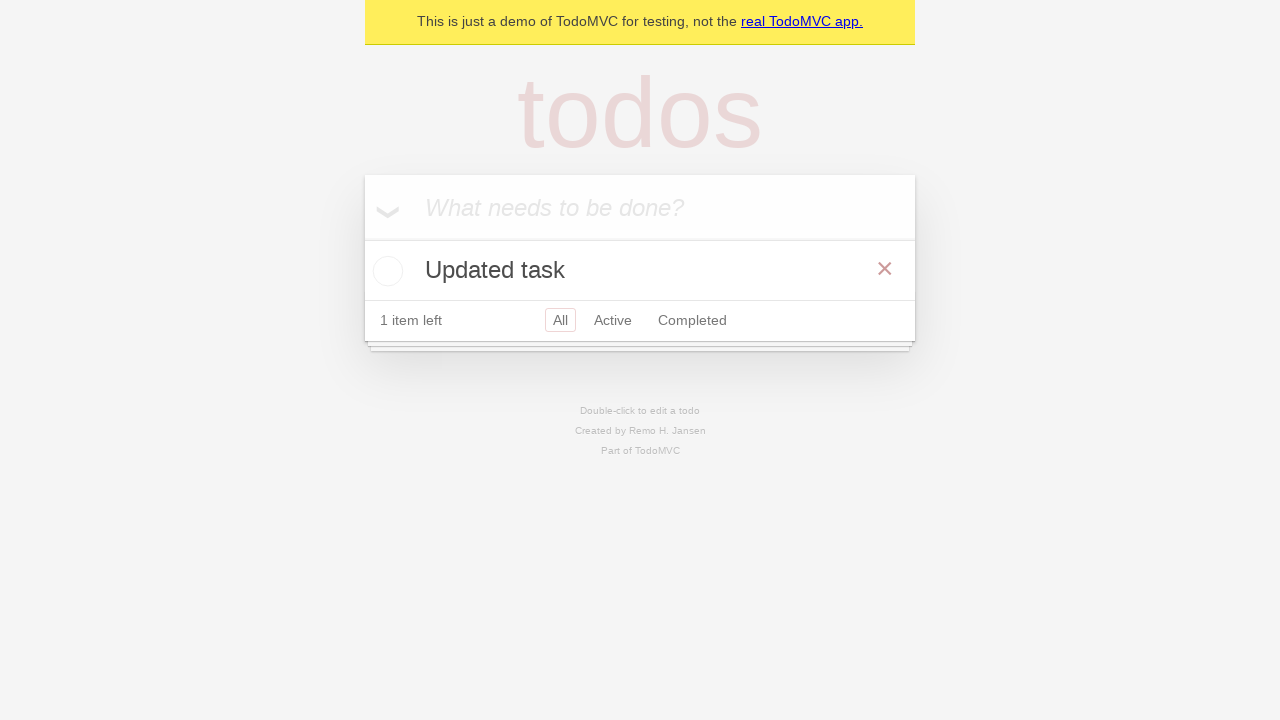

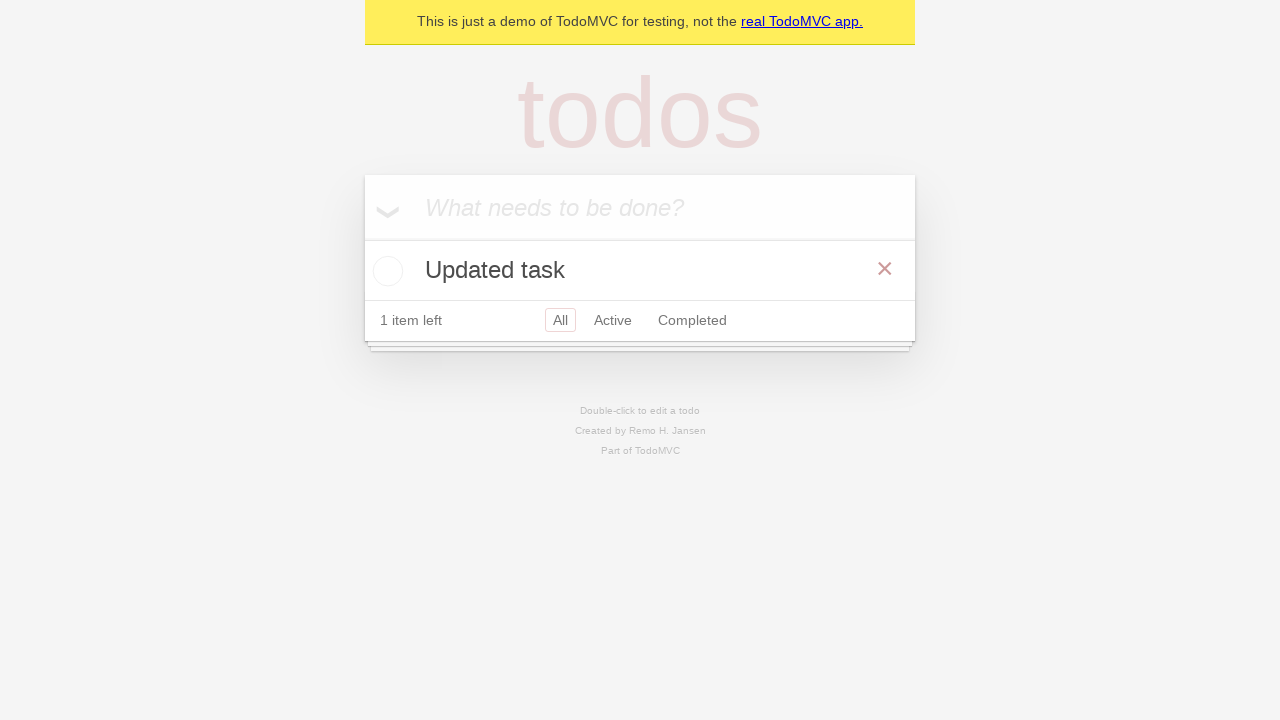